Tests JavaScript alert handling by interacting with three types of alerts: accepting a simple alert, dismissing a confirm dialog, and entering text in a prompt dialog before accepting it.

Starting URL: https://letcode.in/alert

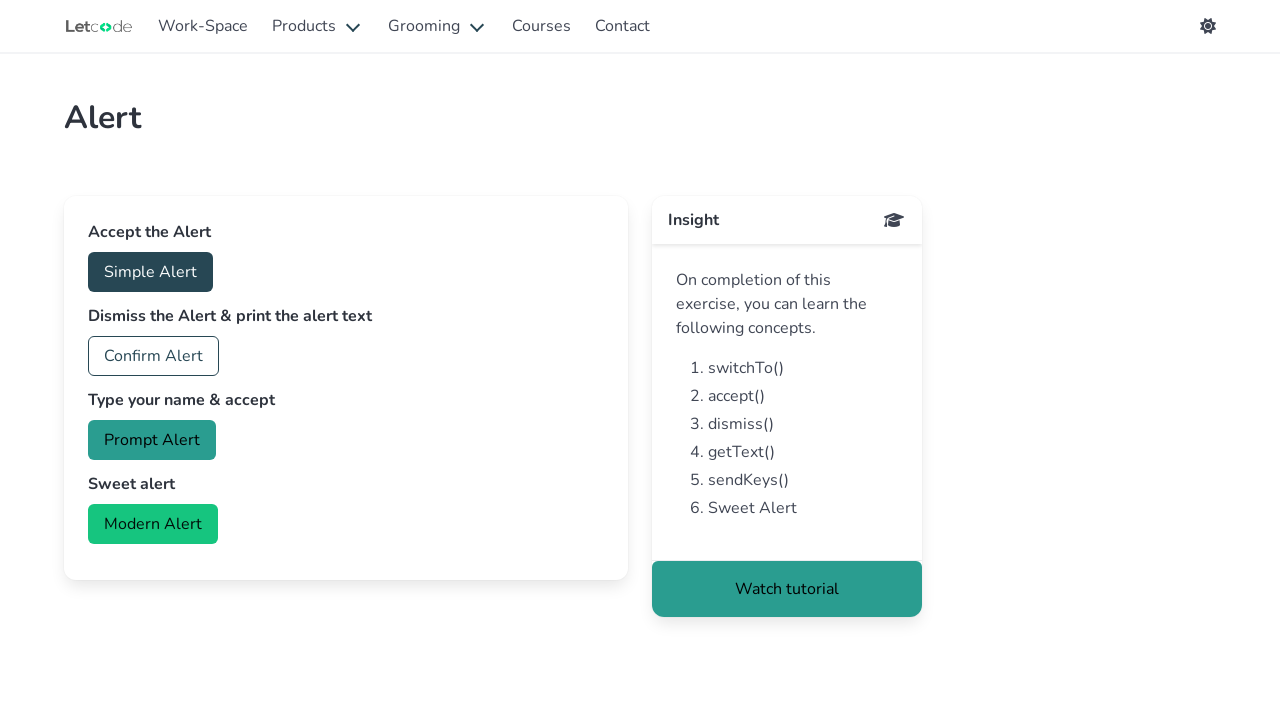

Clicked button to trigger simple alert at (150, 272) on #accept
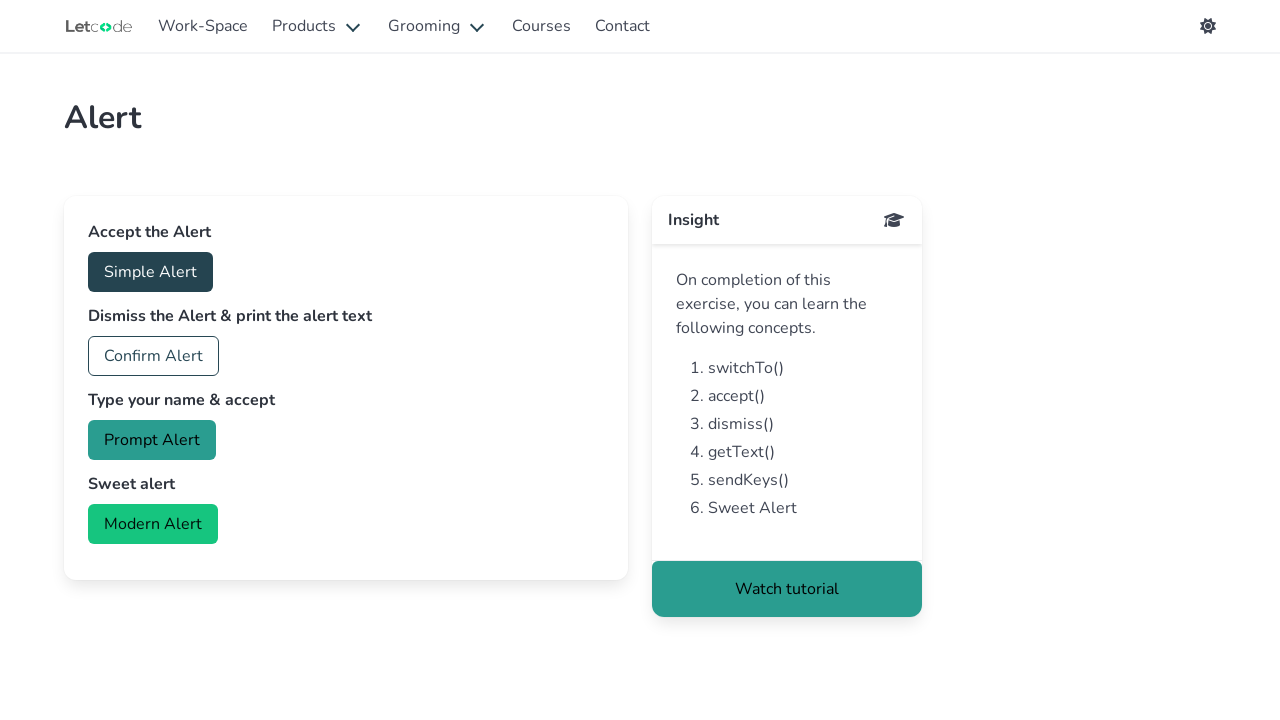

Set up dialog handler to accept alerts
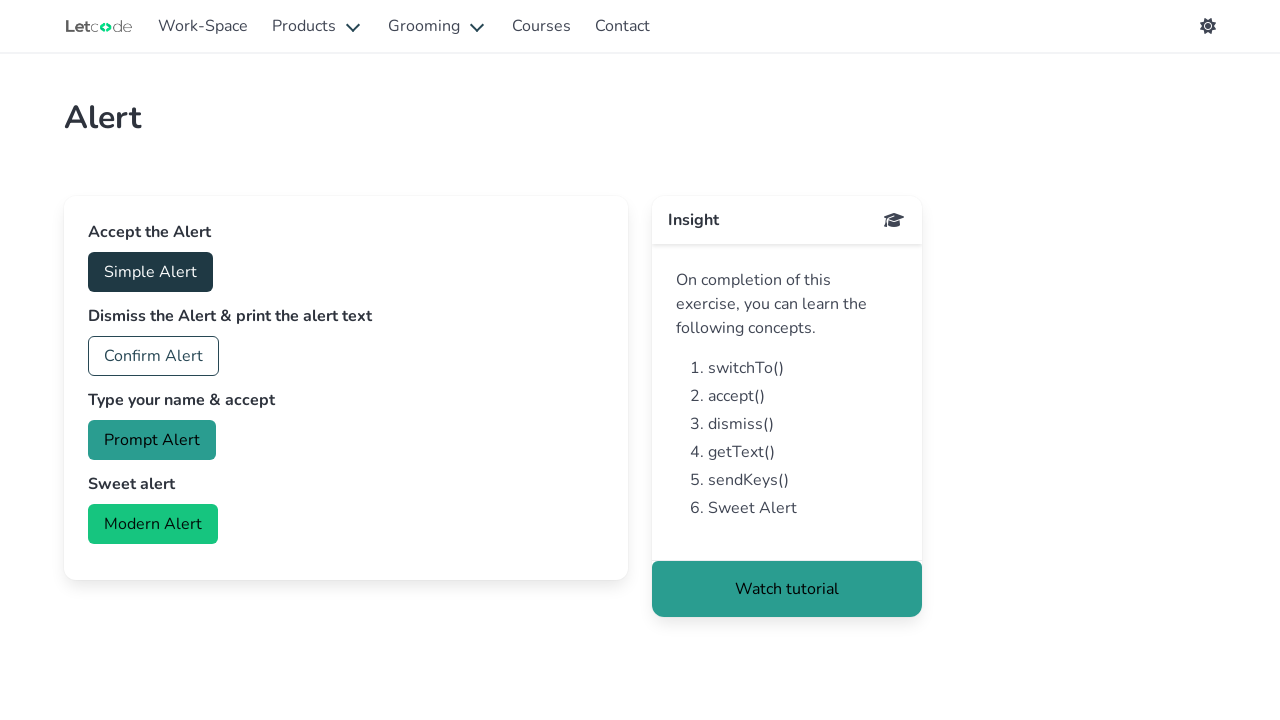

Waited 500ms for simple alert processing
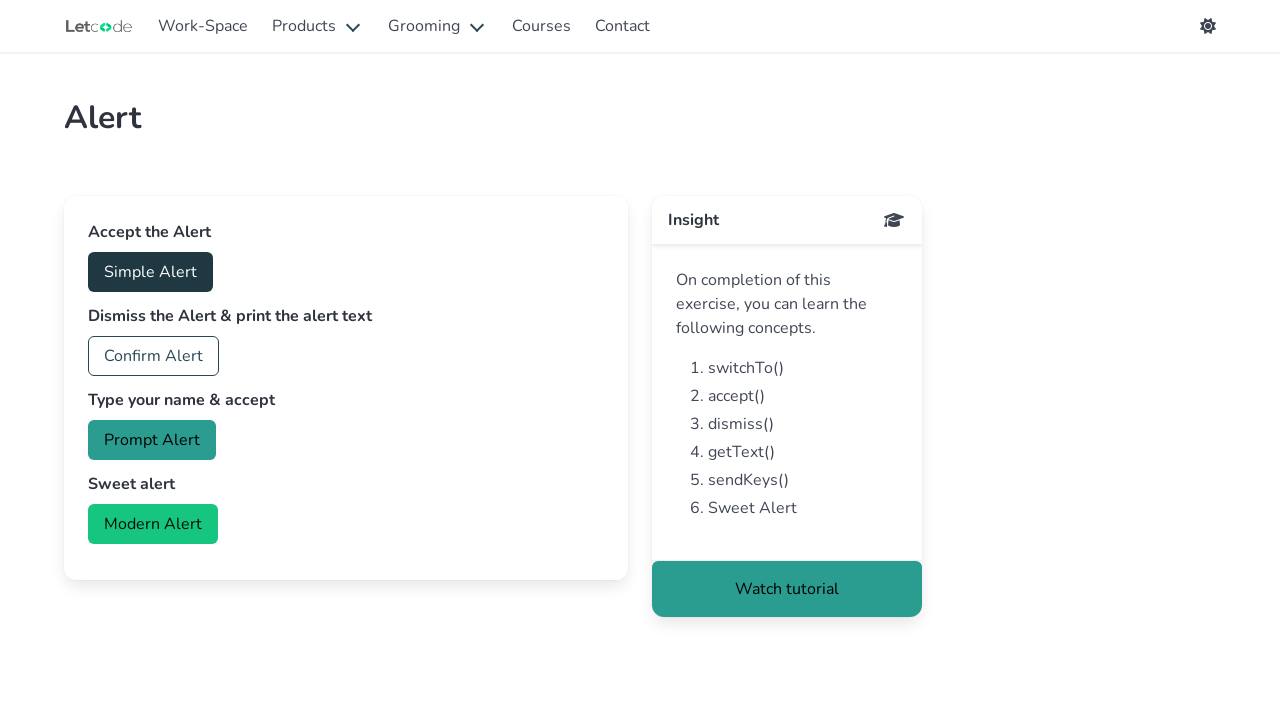

Clicked button to trigger confirm dialog at (154, 356) on #confirm
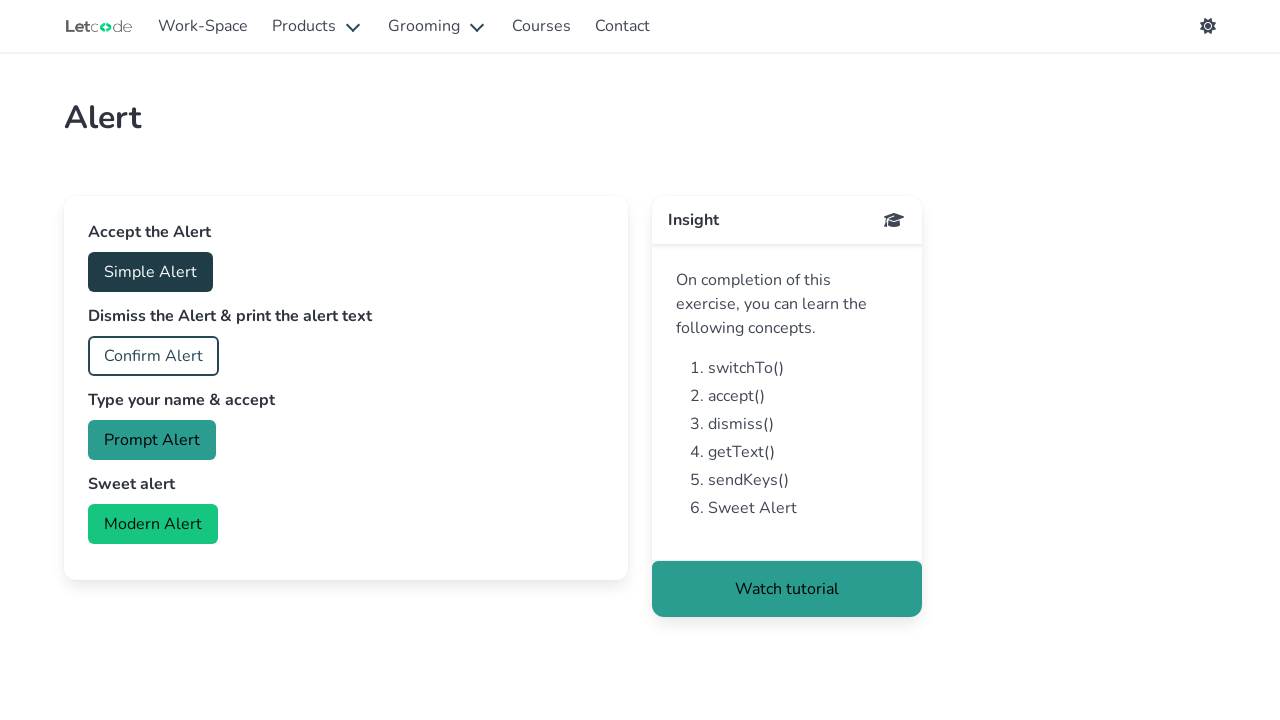

Set up dialog handler to dismiss confirm dialogs
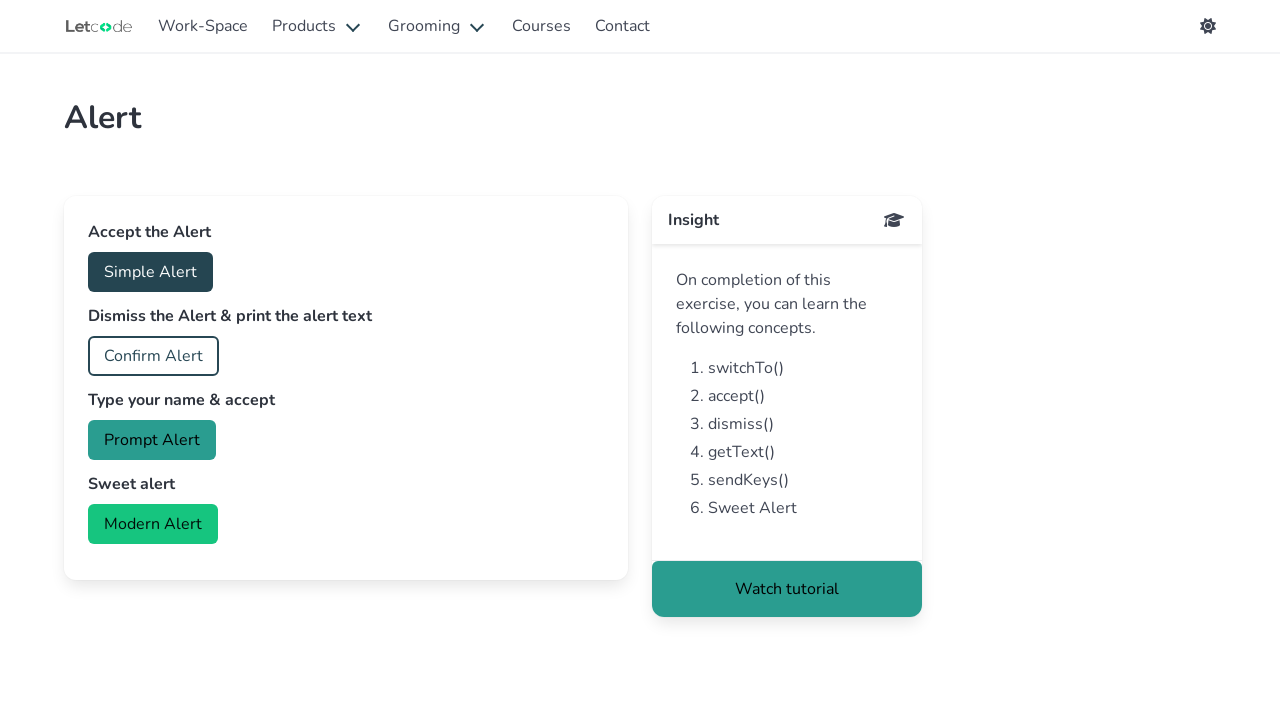

Waited 500ms for confirm dialog processing
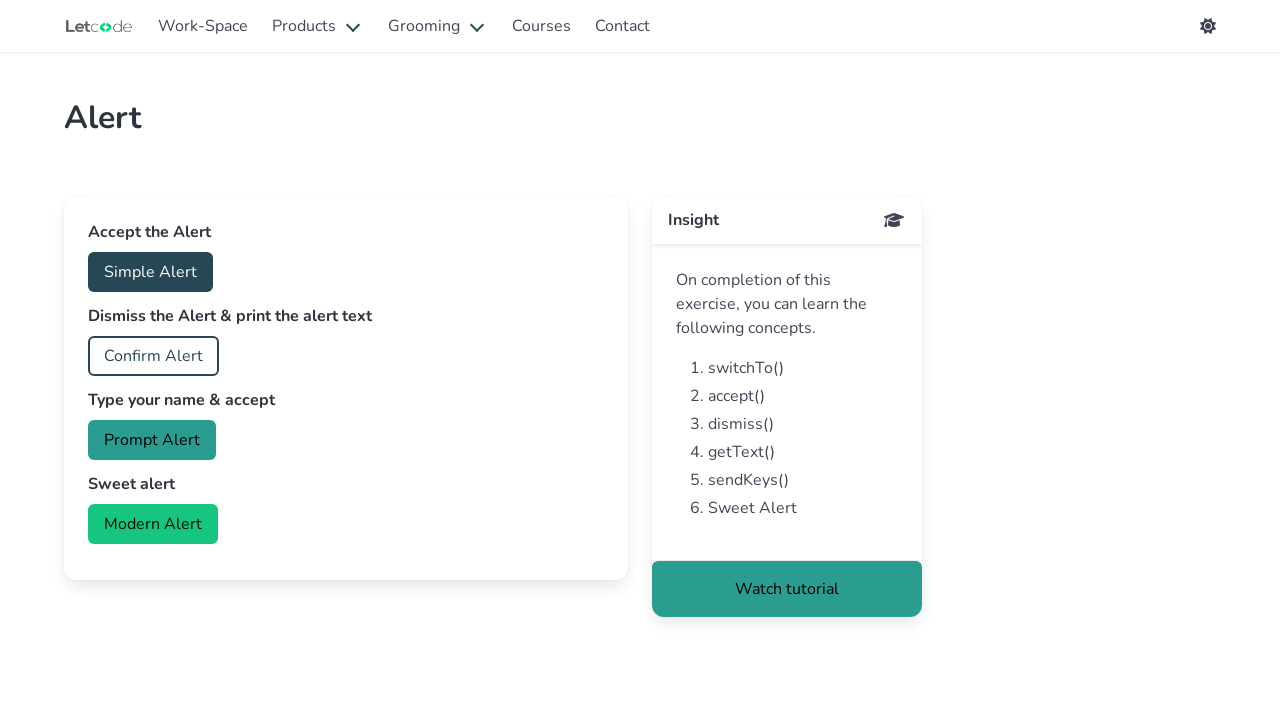

Clicked button to trigger prompt dialog at (152, 440) on #prompt
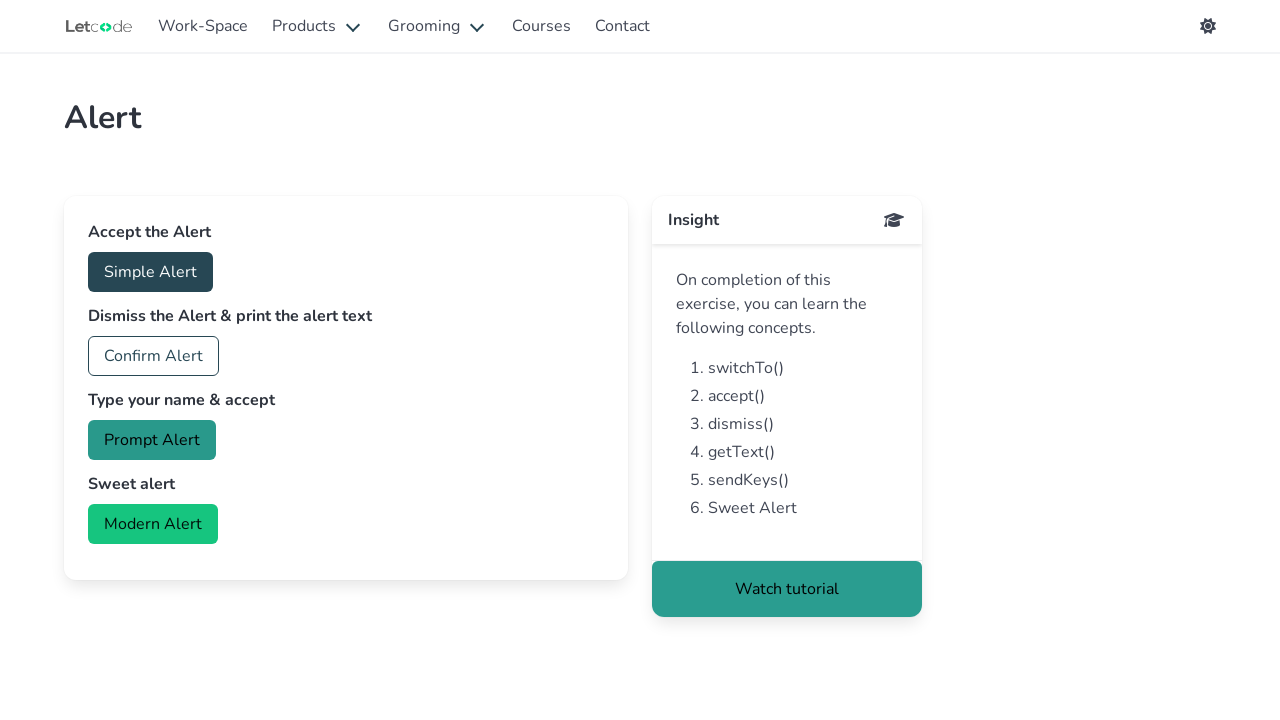

Set up dialog handler to enter text in prompt and accept
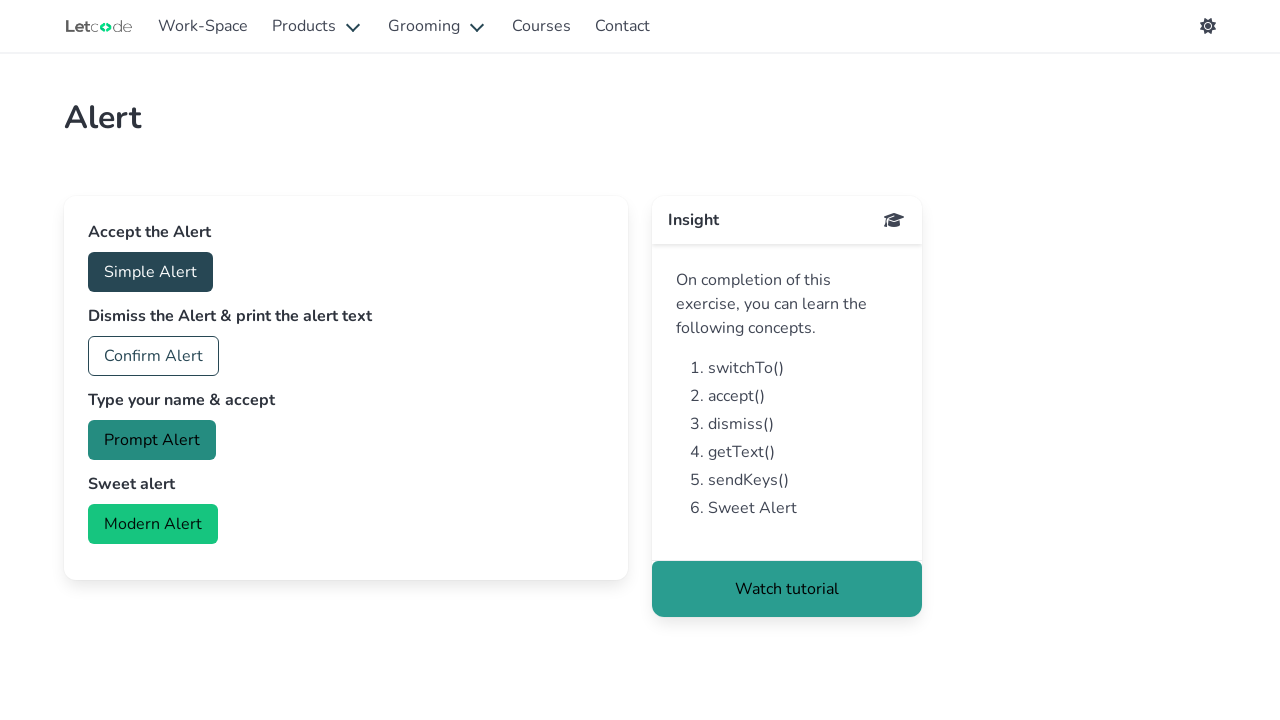

Waited 500ms for prompt dialog processing
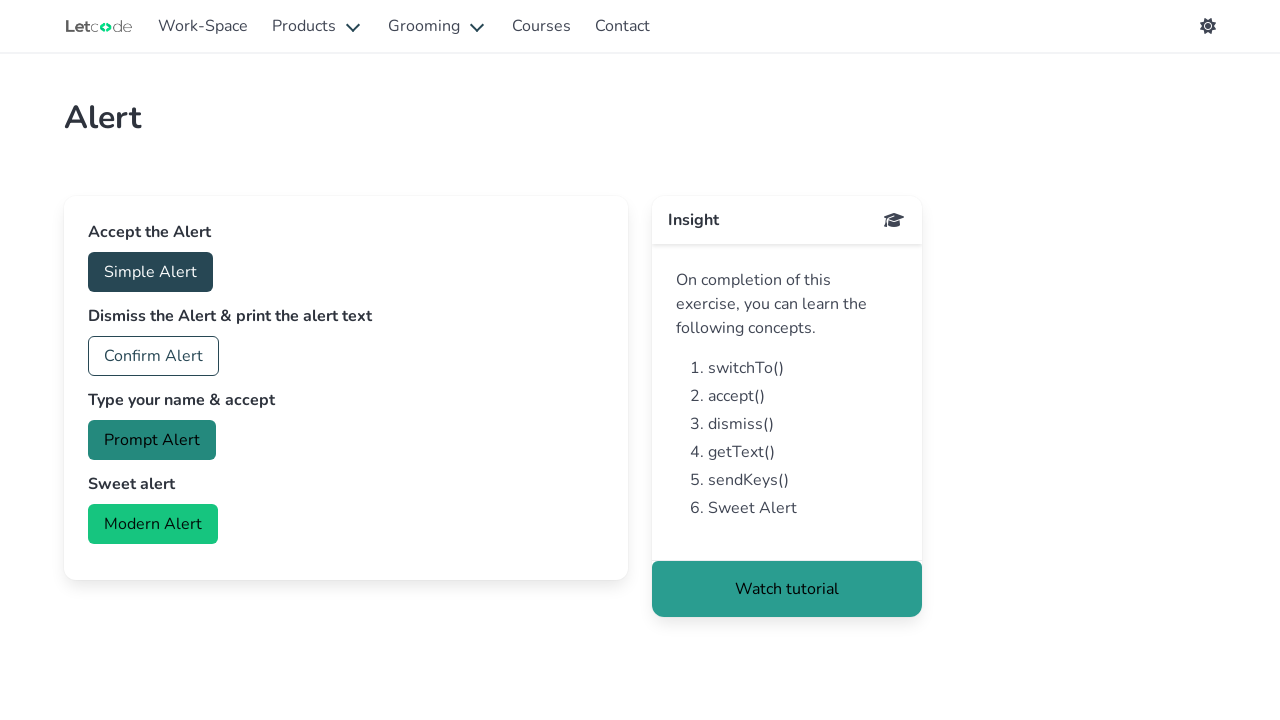

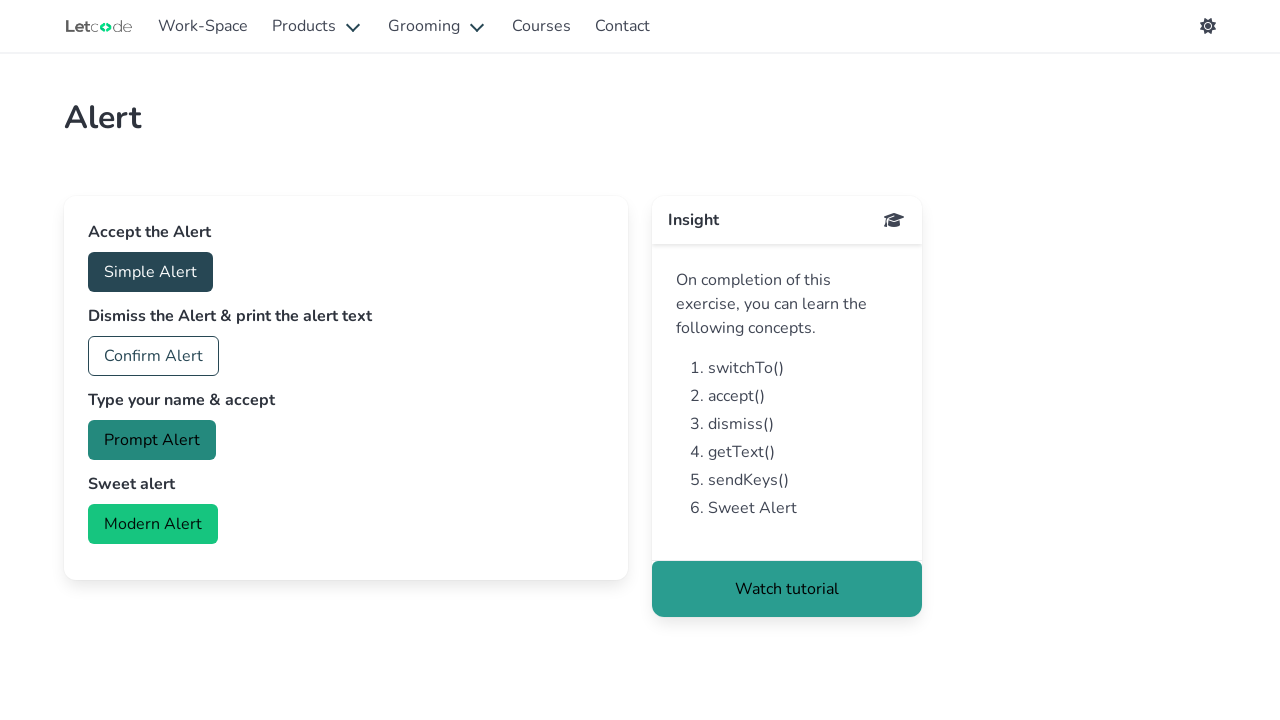